Opens the PEC (Punjab Engineering College) homepage and verifies the page loads by checking the page title is available.

Starting URL: https://pec.ac.in/

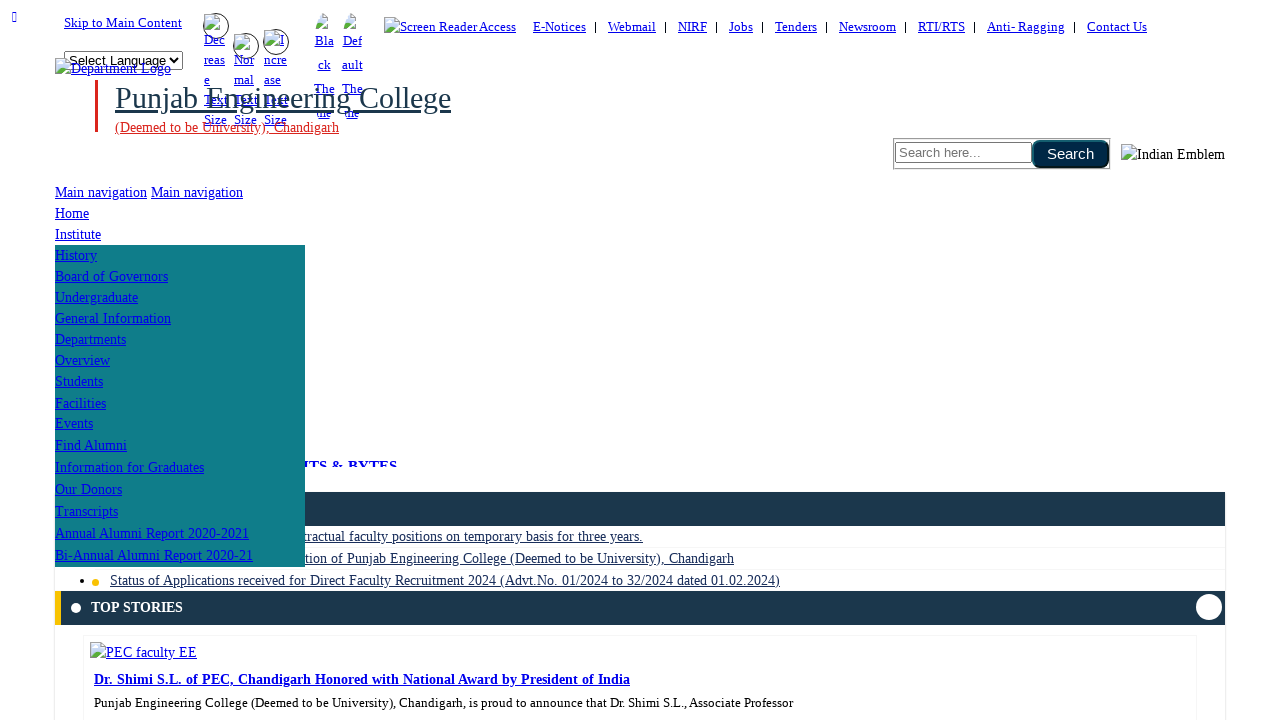

Navigated to PEC homepage at https://pec.ac.in/
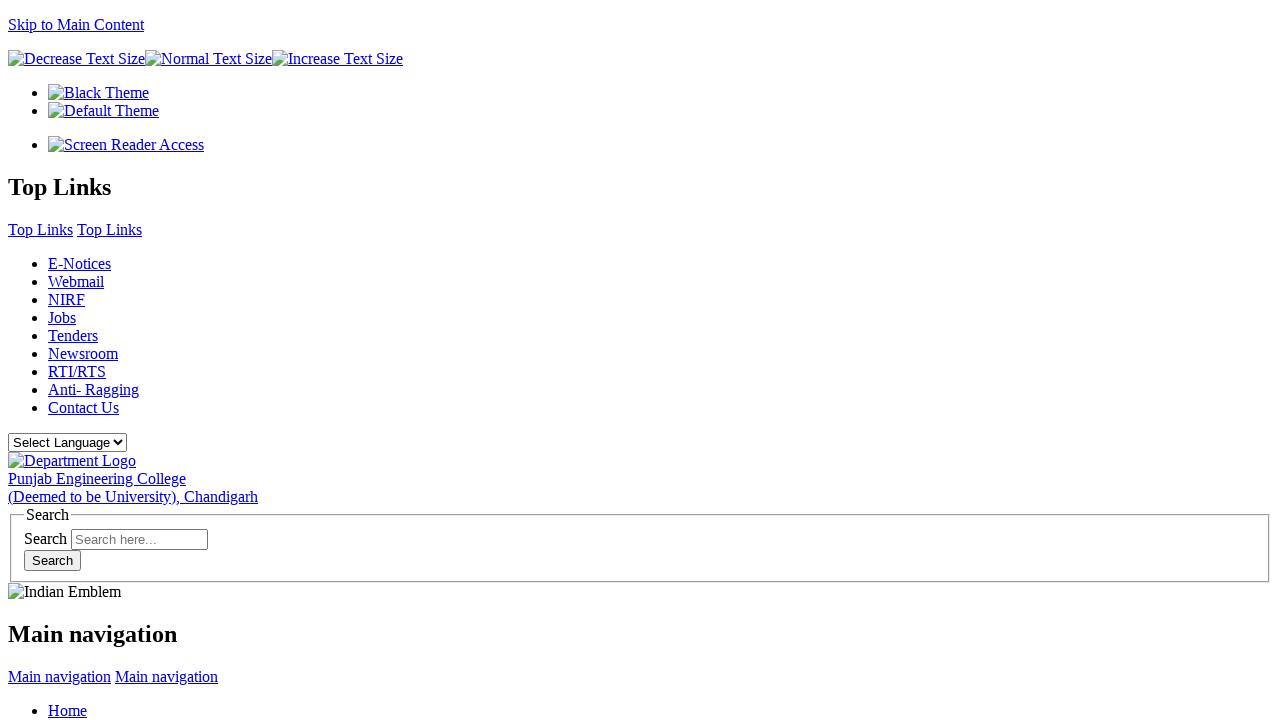

Page DOM content loaded
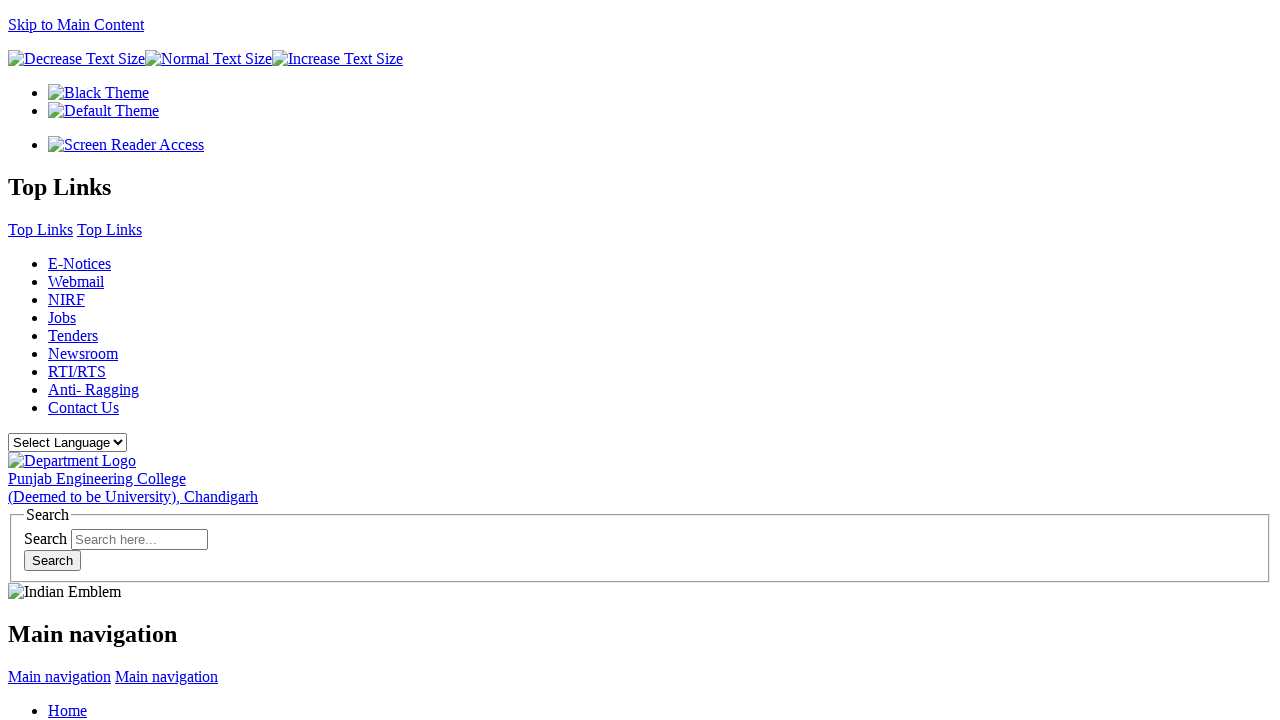

Page title is available - homepage loaded successfully
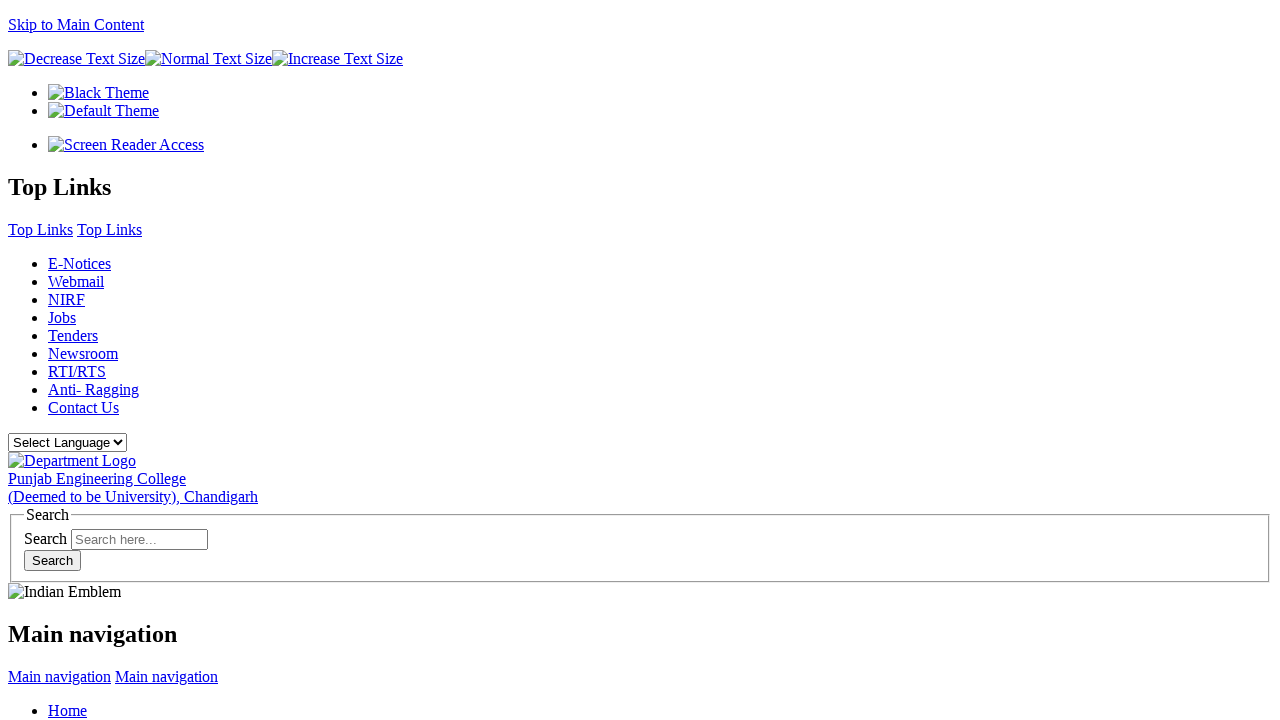

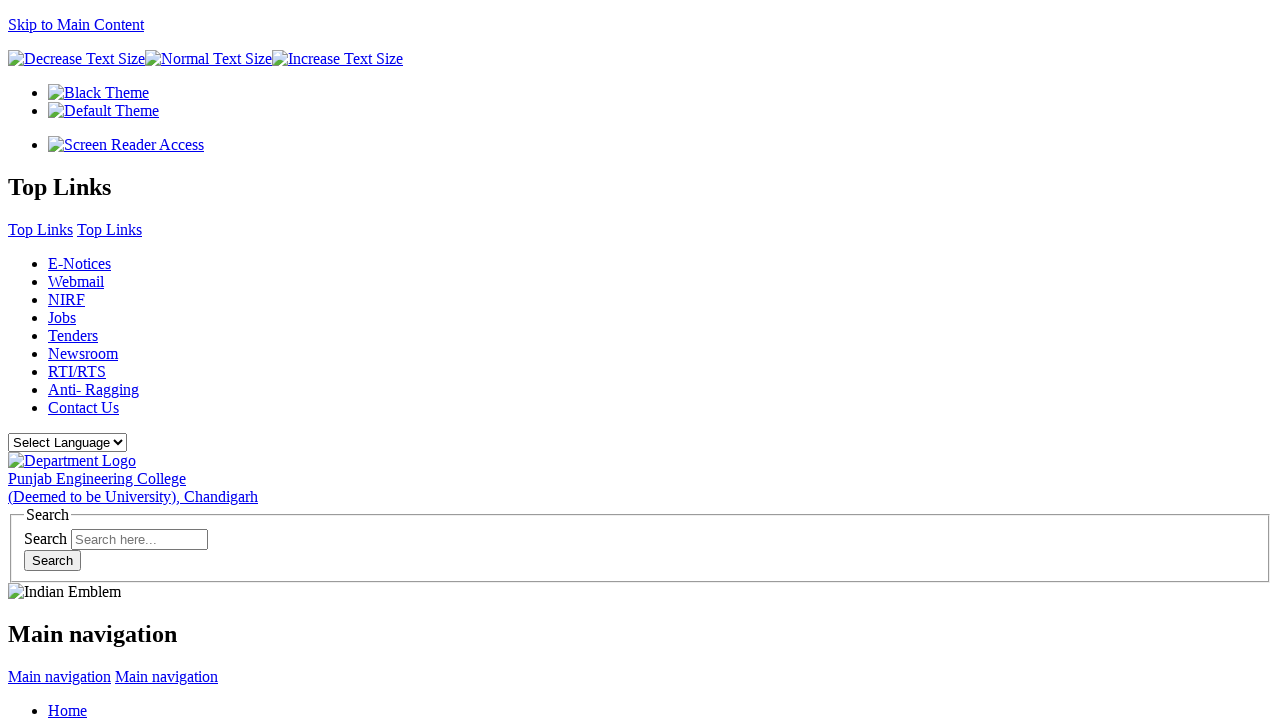